Tests browser alert handling by clicking a button to trigger a simple alert, accepting the alert, and verifying the result message is displayed

Starting URL: https://training-support.net/webelements/alerts

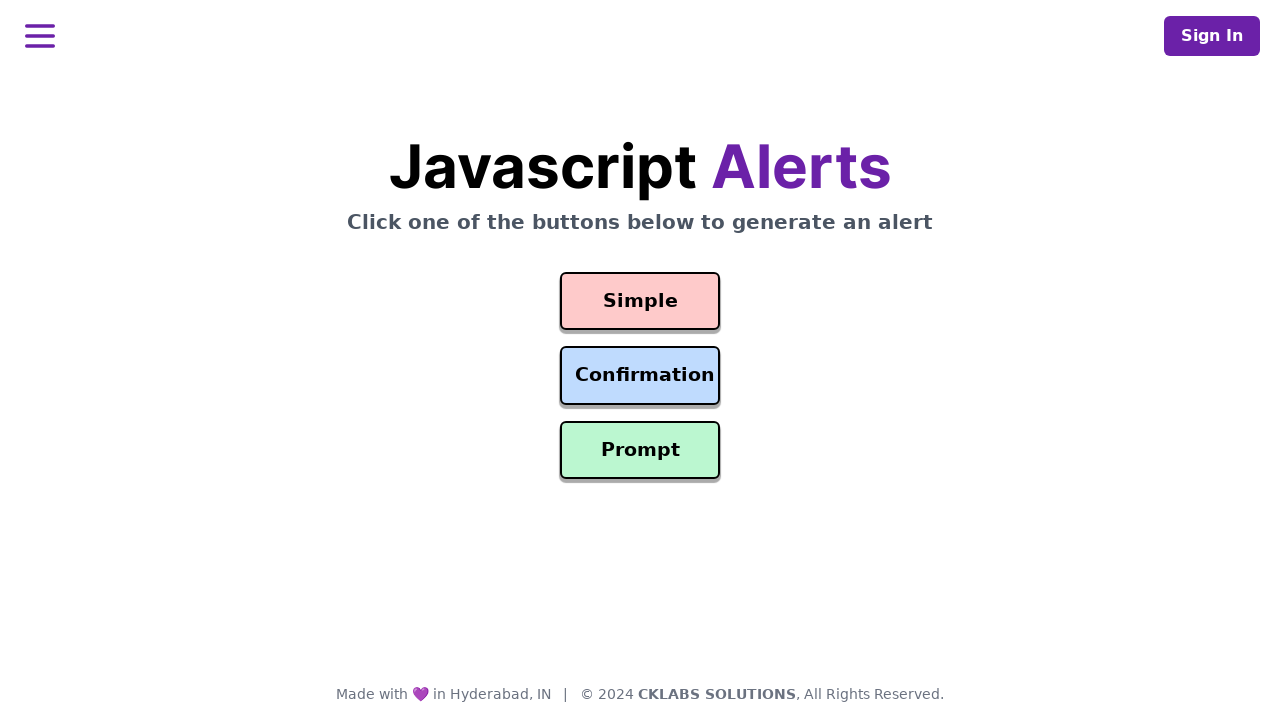

Clicked the simple alert button at (640, 301) on #simple
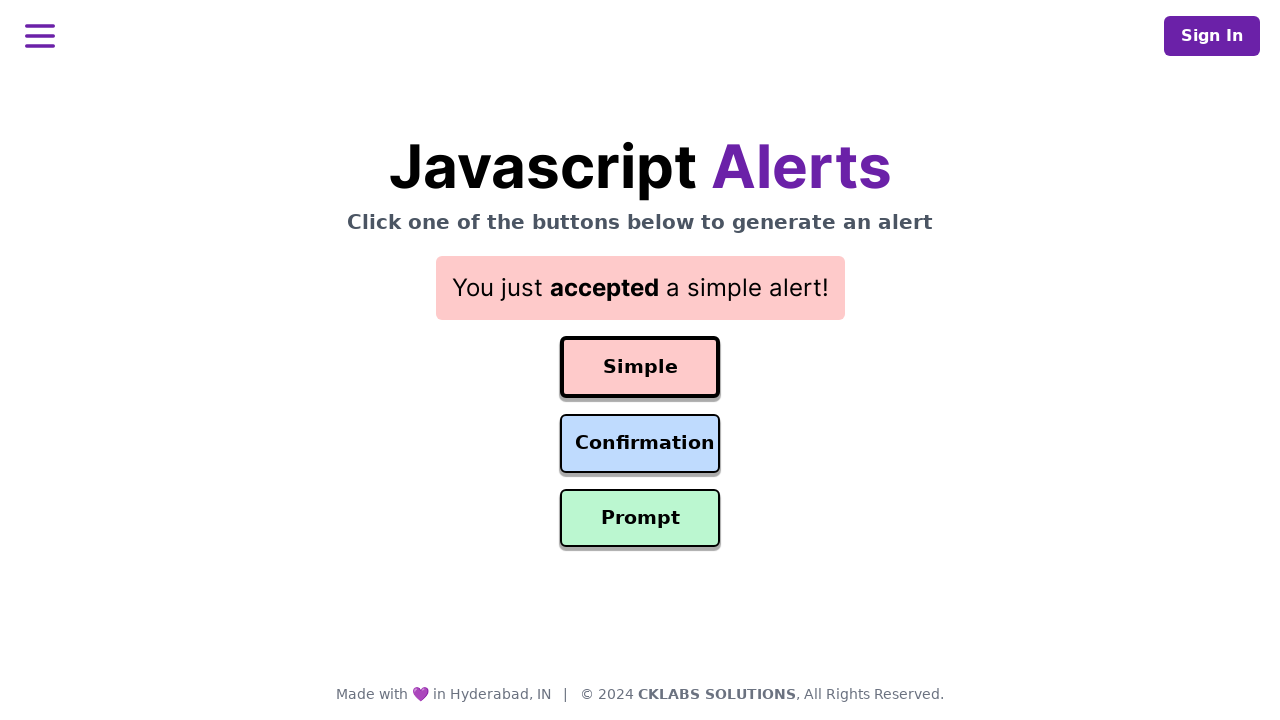

Set up dialog handler to accept alerts
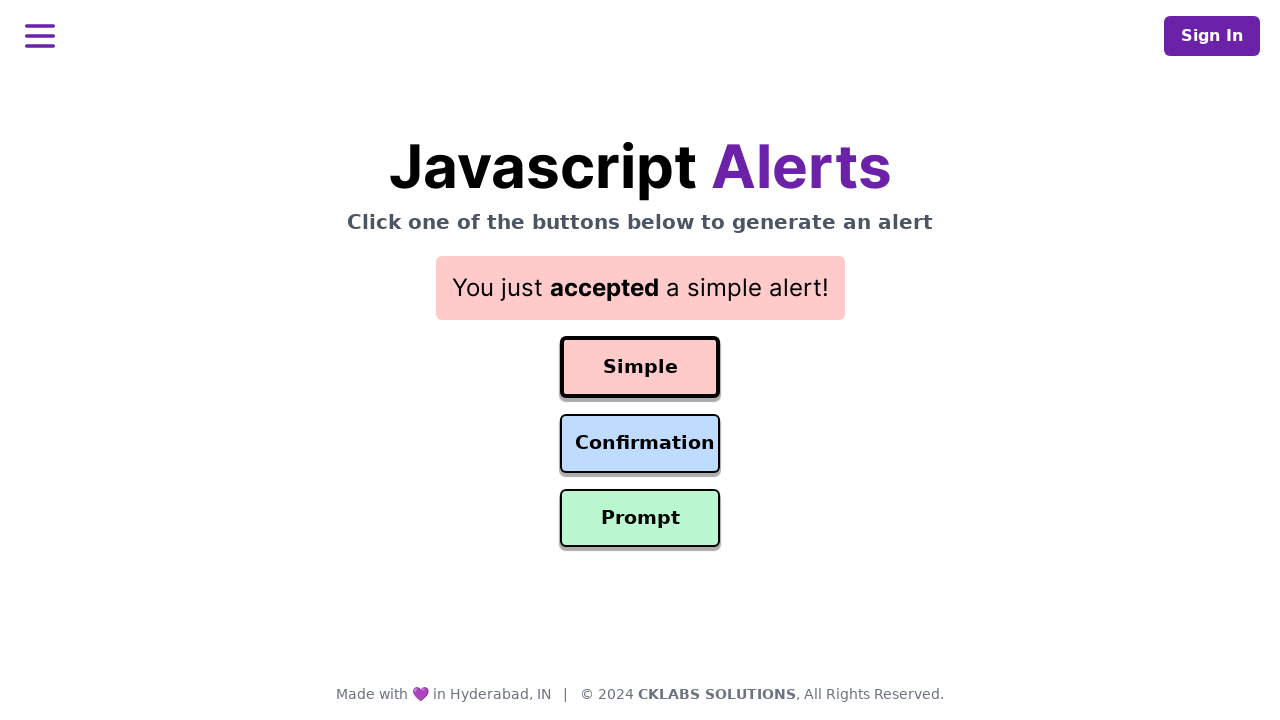

Result message displayed after accepting alert
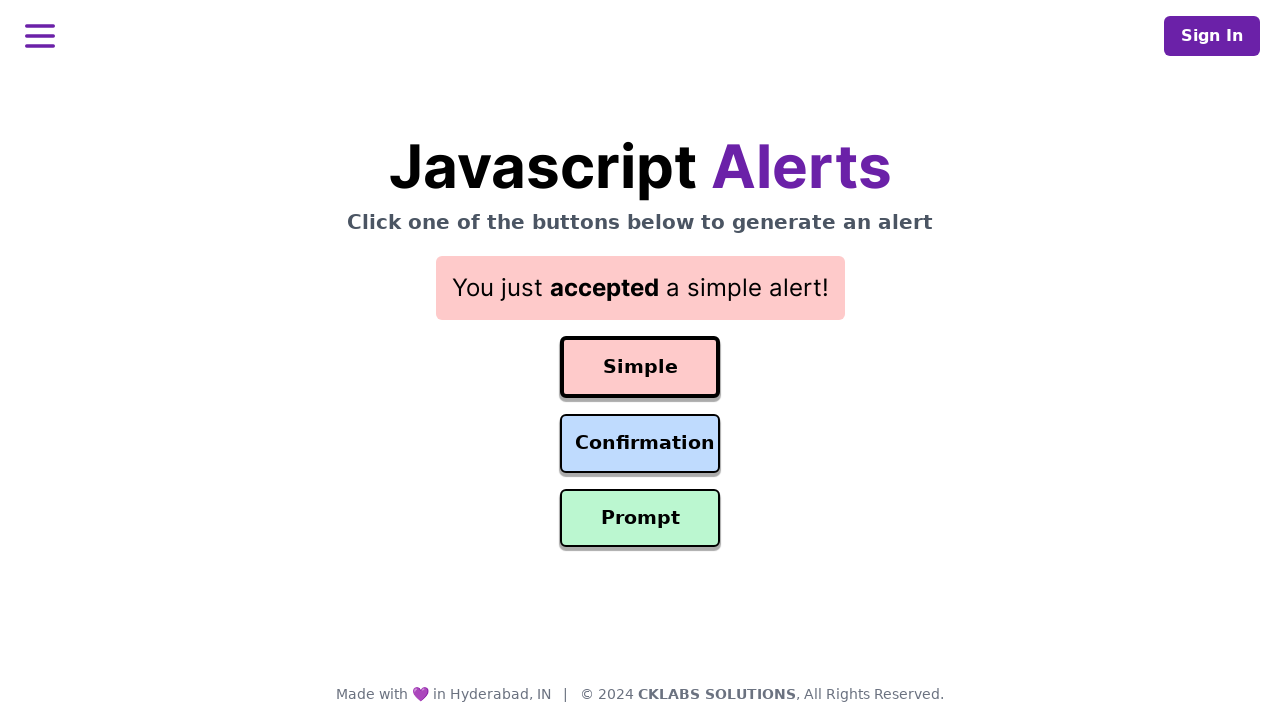

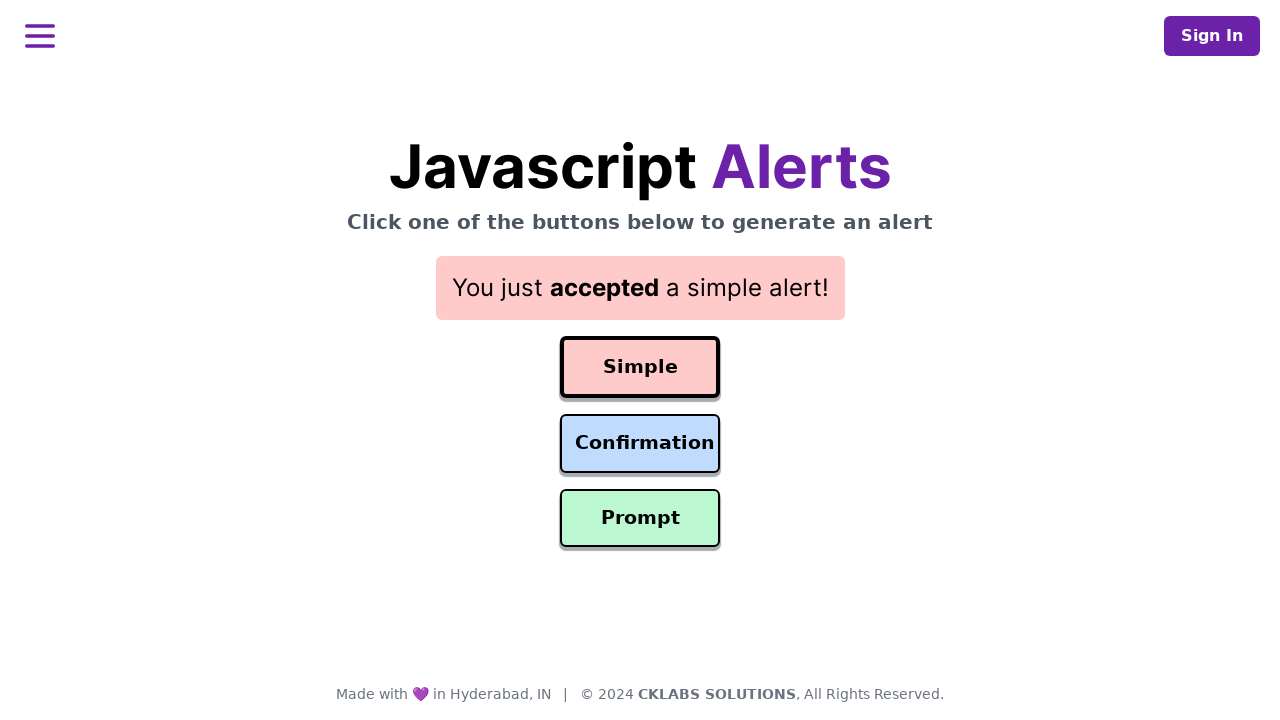